Tests user signup functionality on DemoBlaze website by creating a new account with random credentials and verifying successful registration

Starting URL: https://www.demoblaze.com/index.html

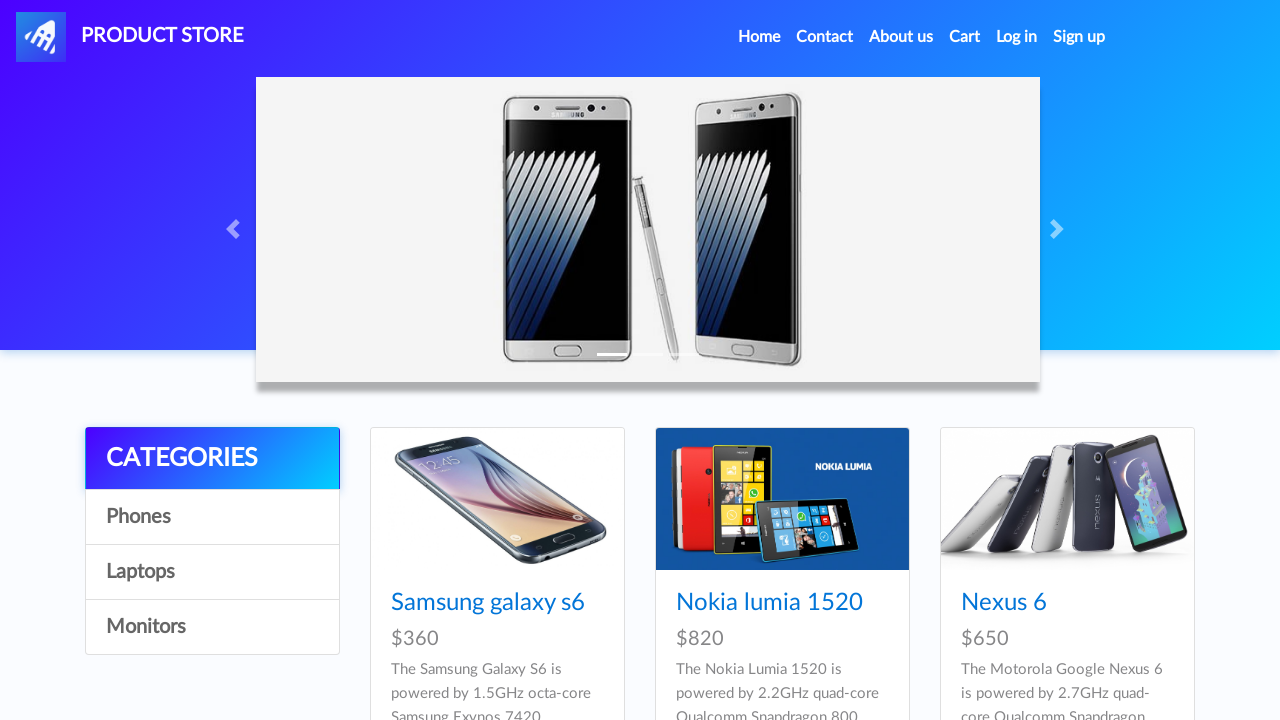

Clicked Sign Up button to open signup modal at (1079, 37) on #signin2
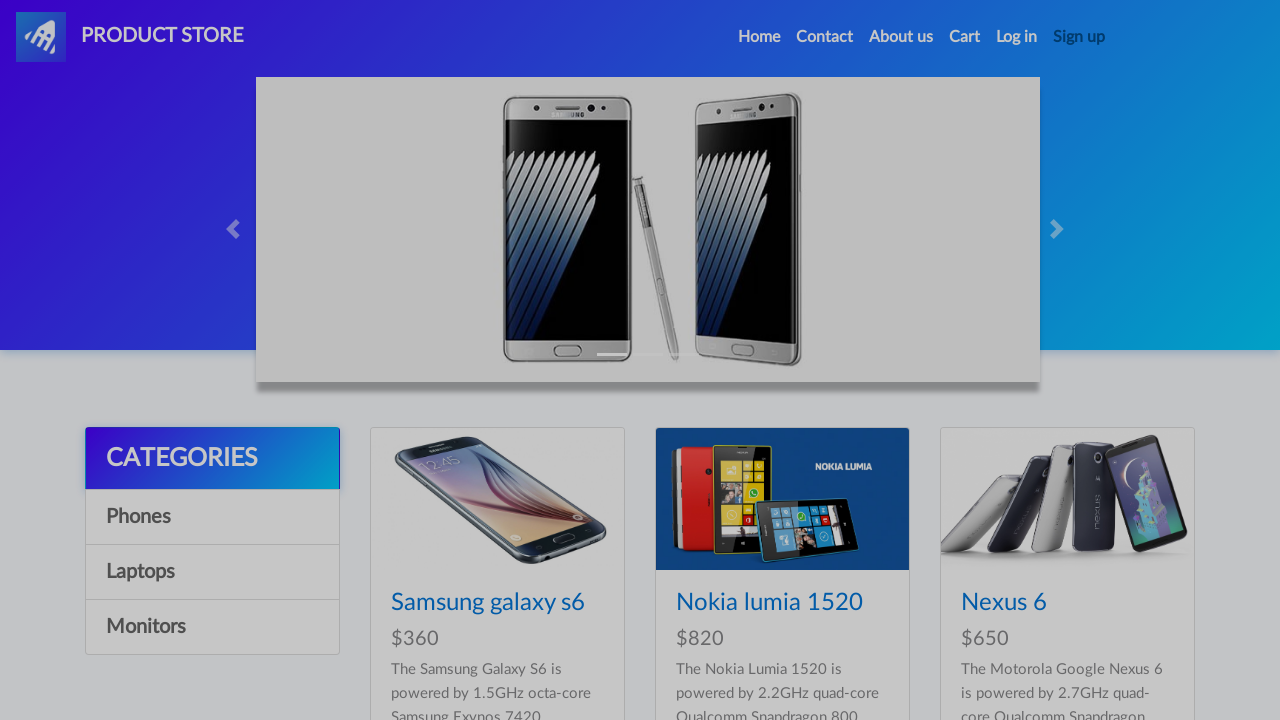

Sign Up modal appeared with username field visible
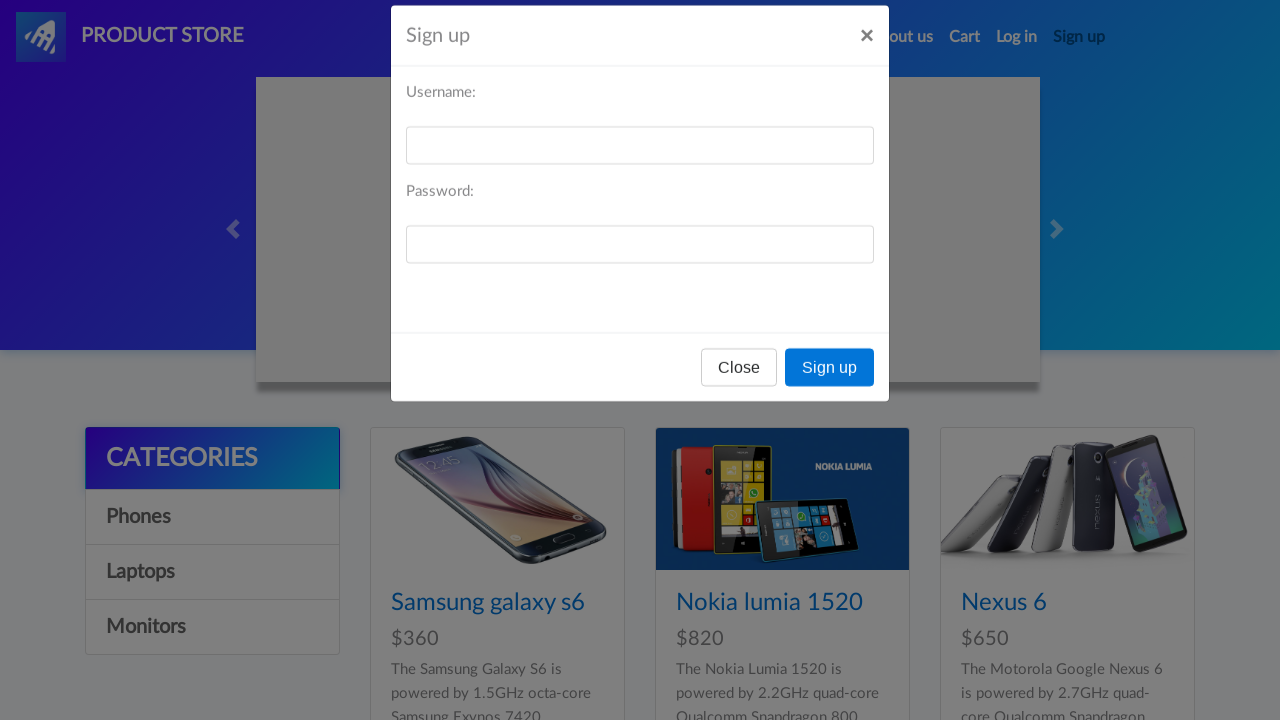

Generated random credentials: User240462552@example.com
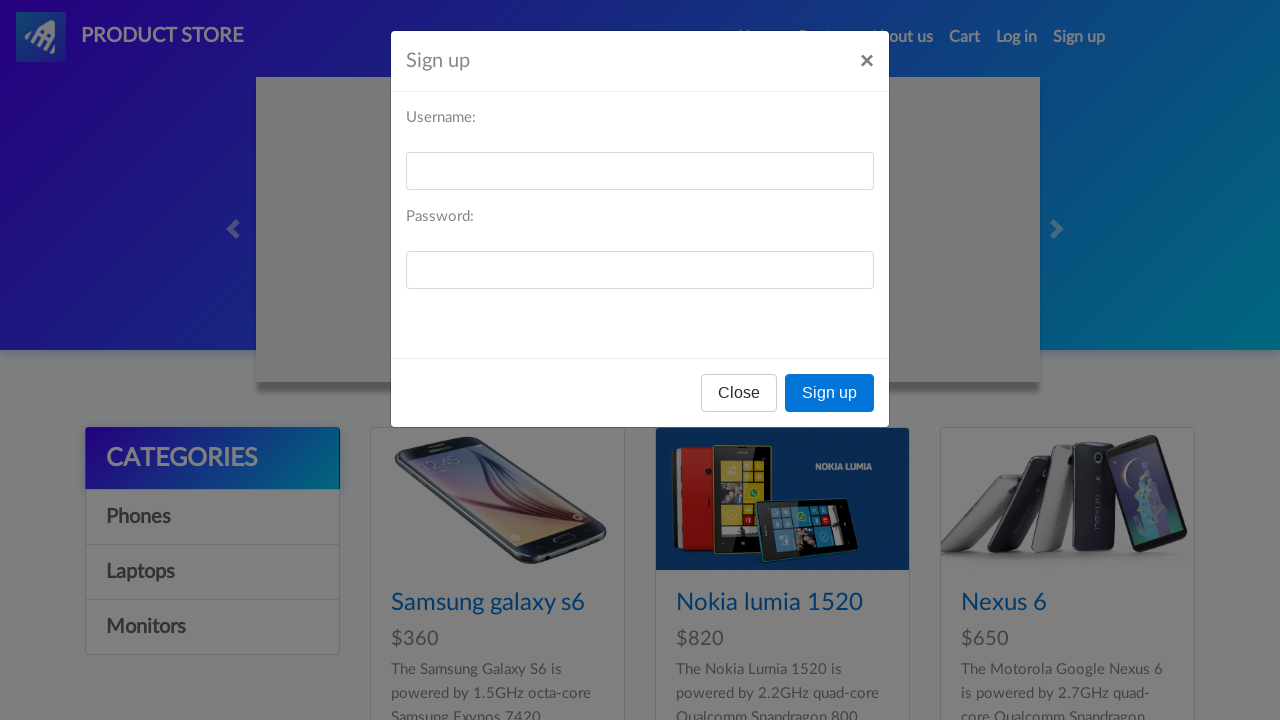

Filled username field with generated email on #sign-username
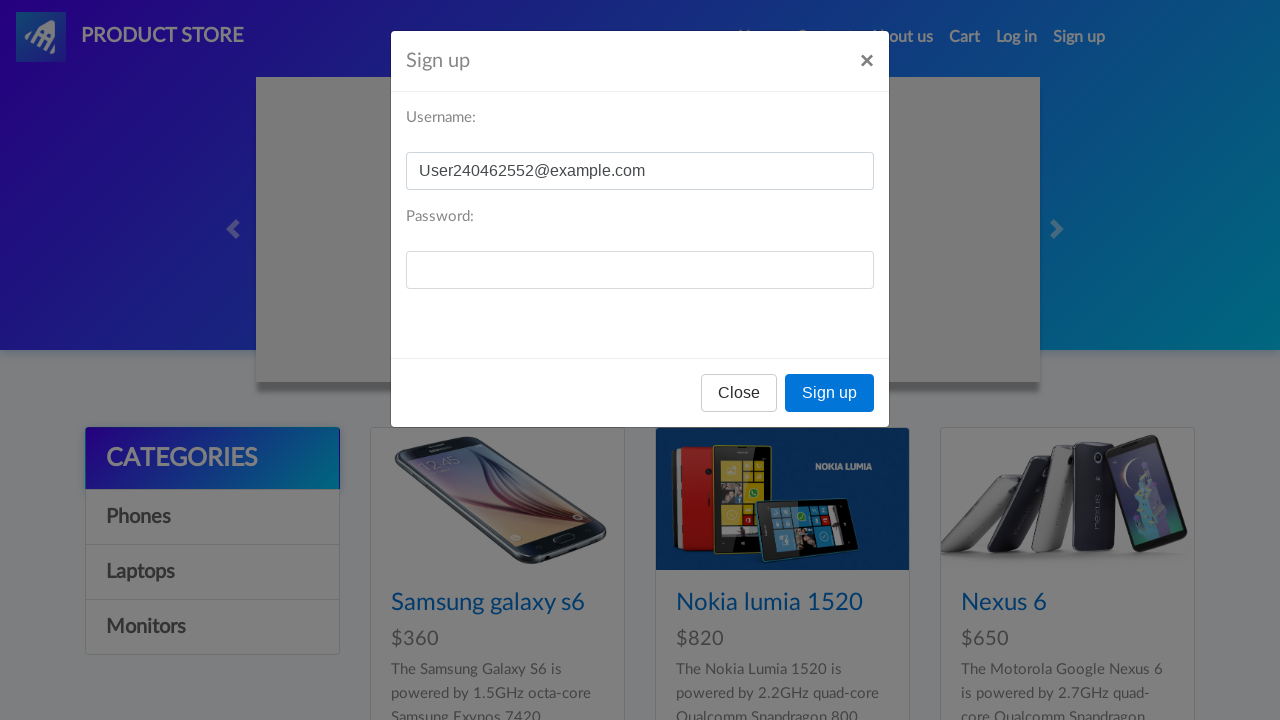

Filled password field with generated password on #sign-password
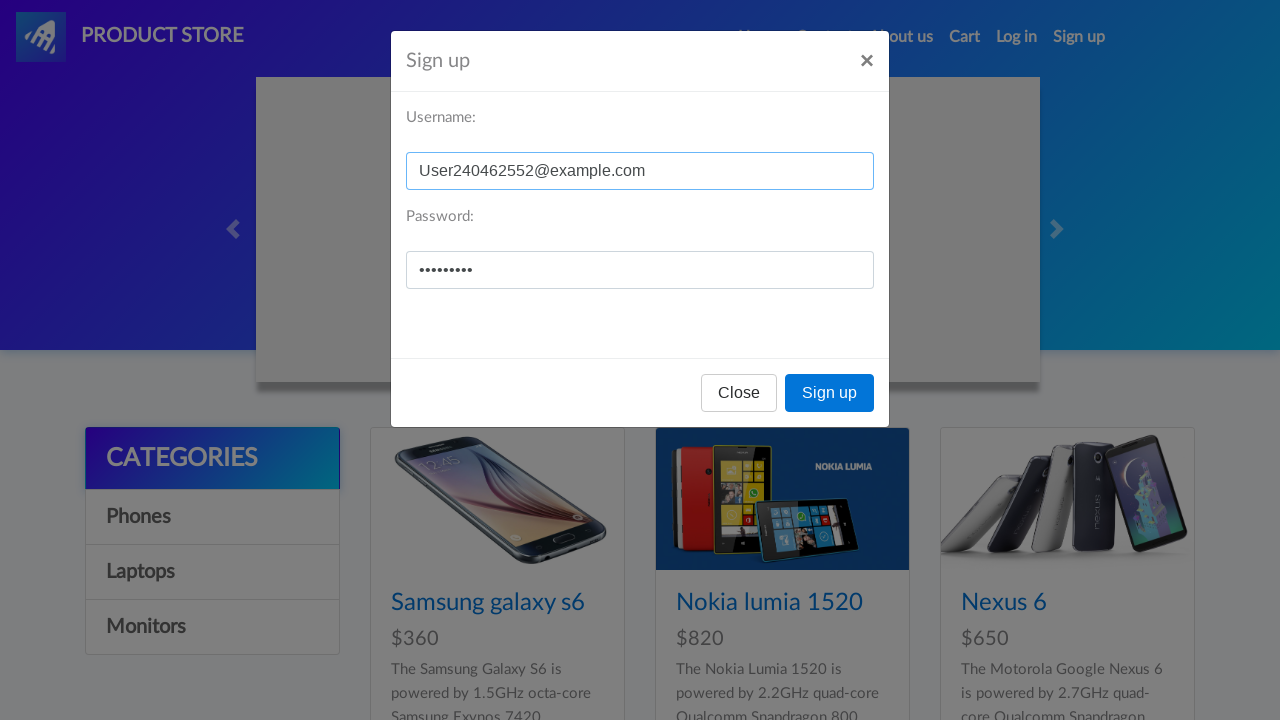

Clicked Sign Up button to submit registration form at (830, 393) on xpath=//*[@id='signInModal']/div/div/div[3]/button[2]
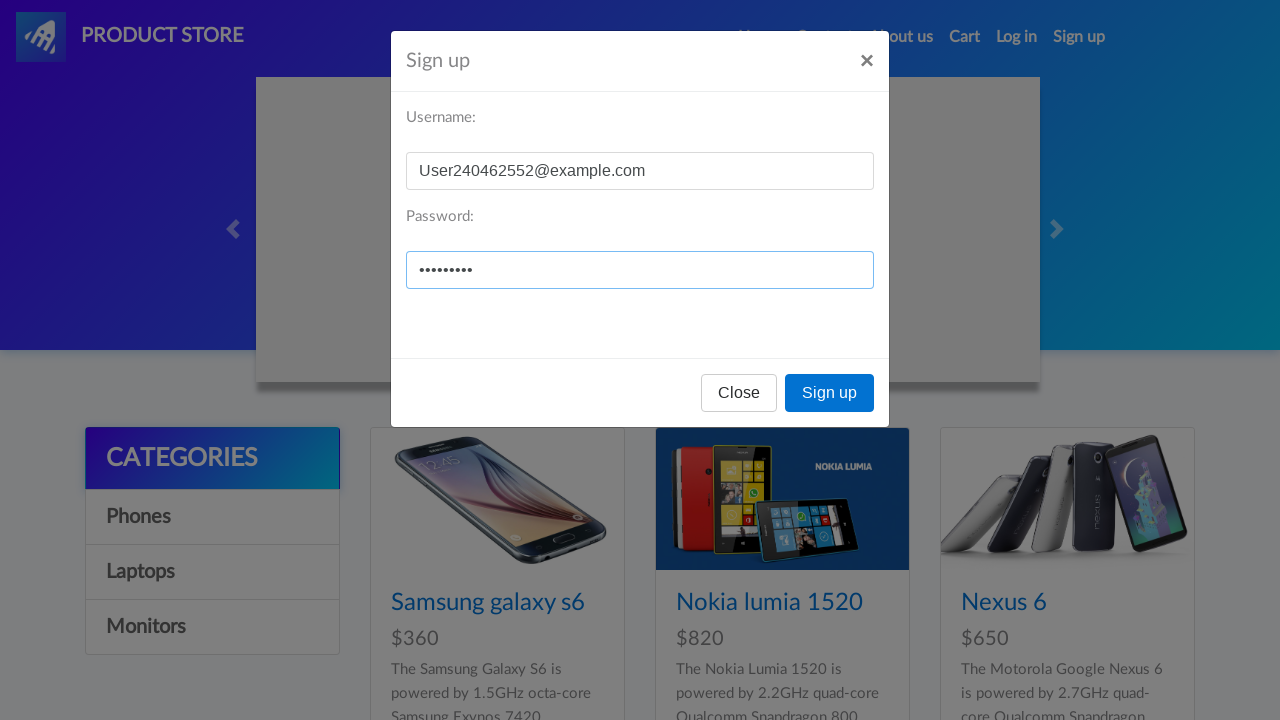

Set up dialog handler to accept confirmation alerts
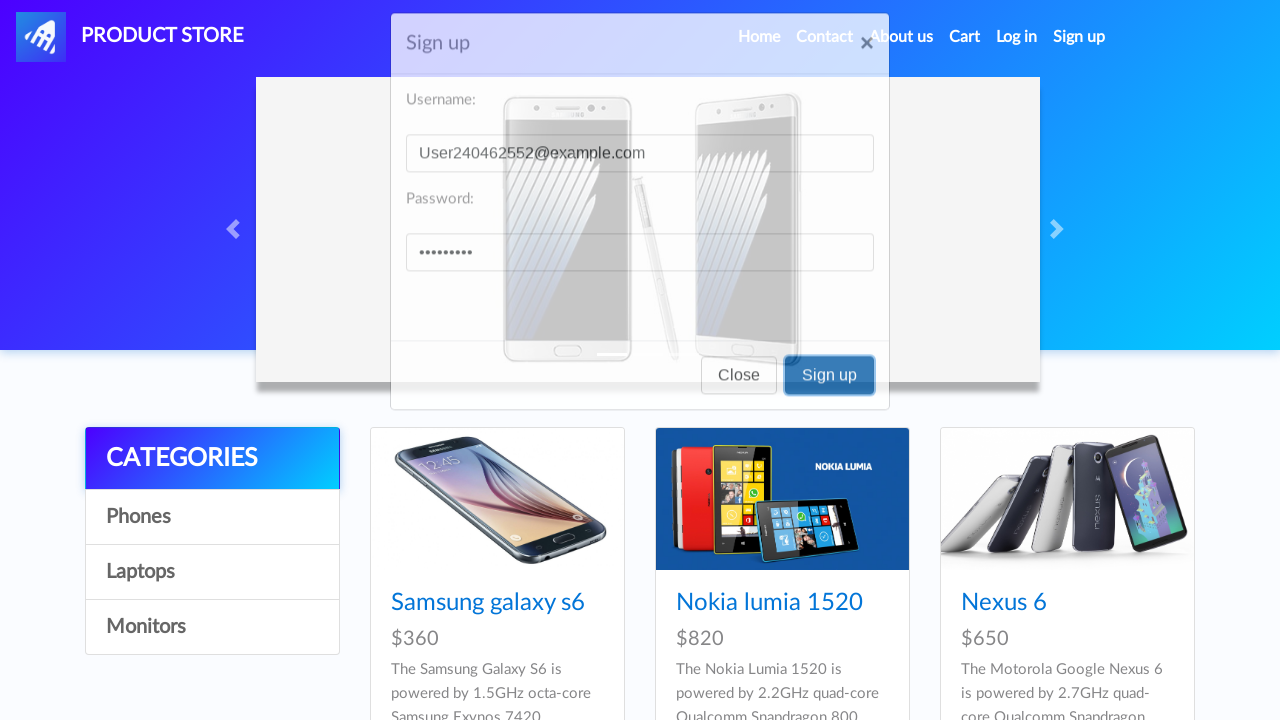

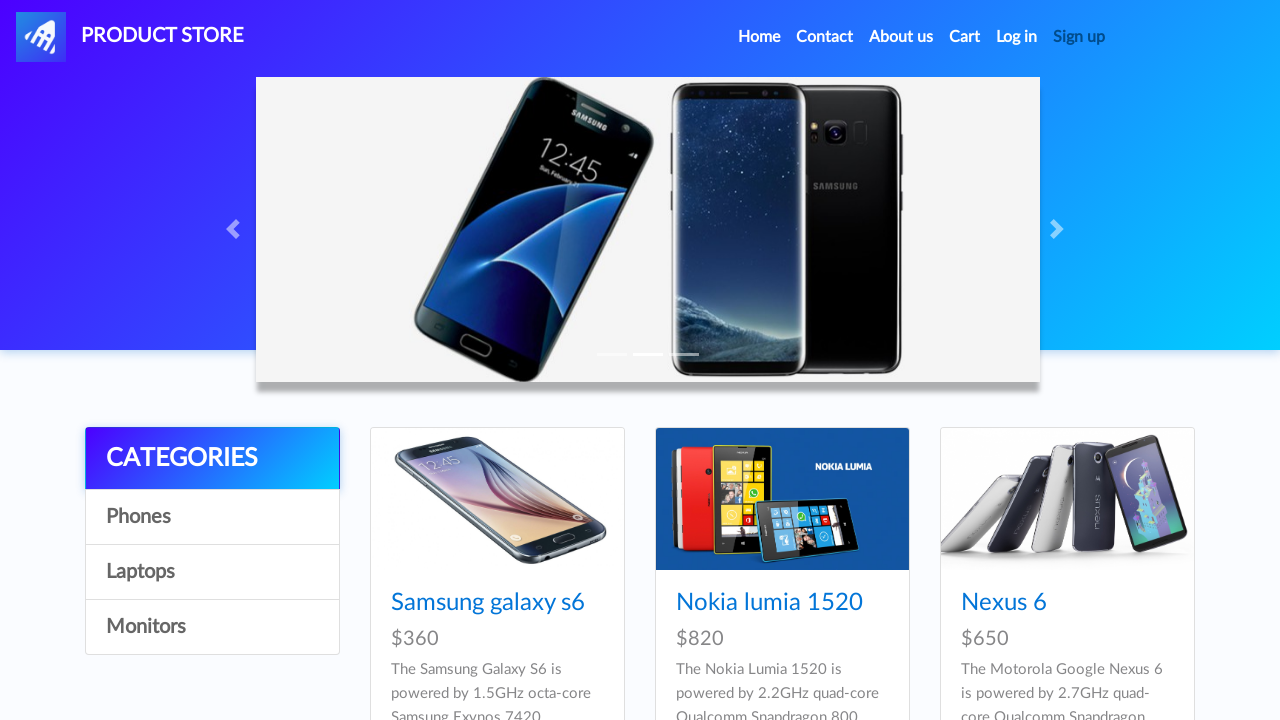